Tests that the main section and footer become visible when items are added

Starting URL: https://demo.playwright.dev/todomvc

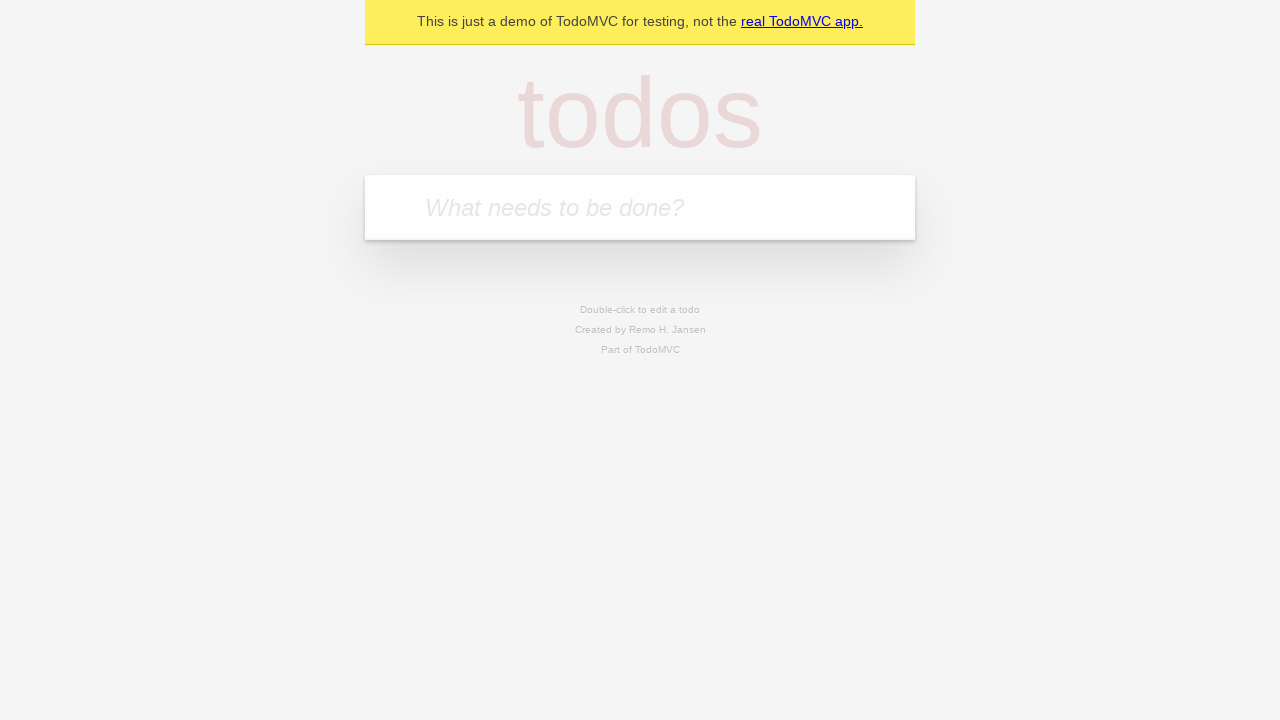

Filled new todo input with 'buy some cheese' on .new-todo
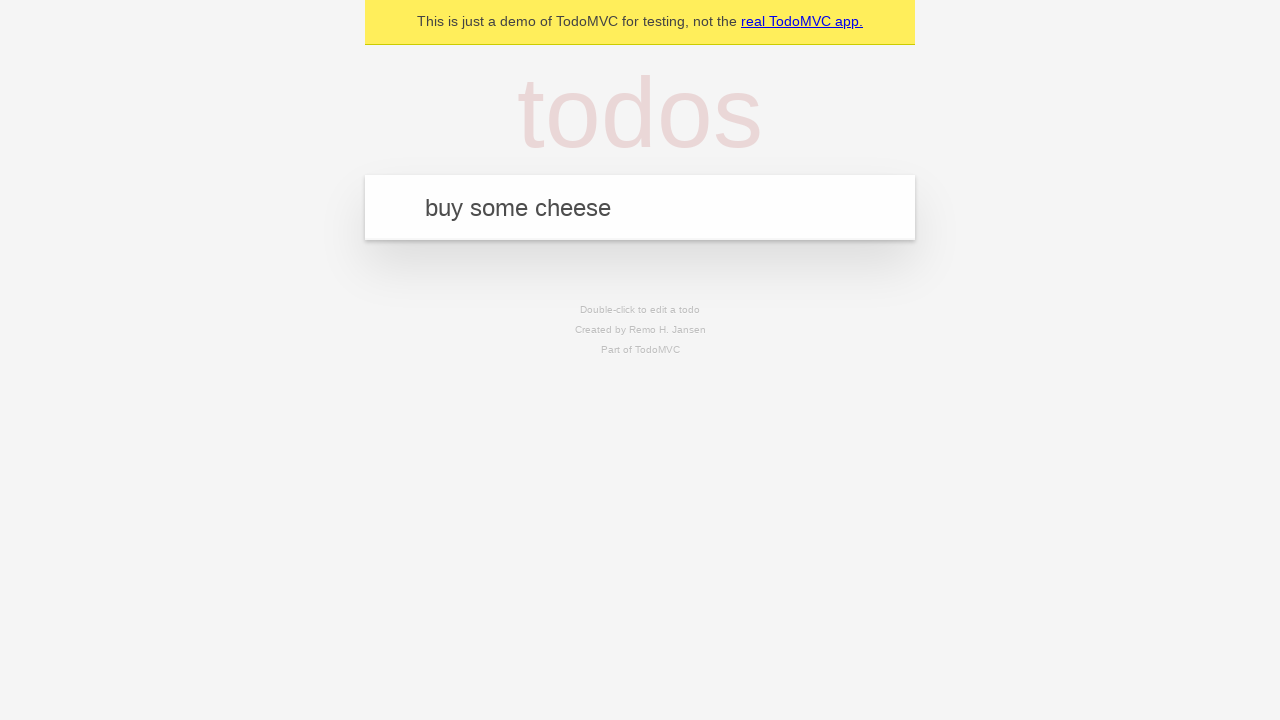

Pressed Enter to add todo item on .new-todo
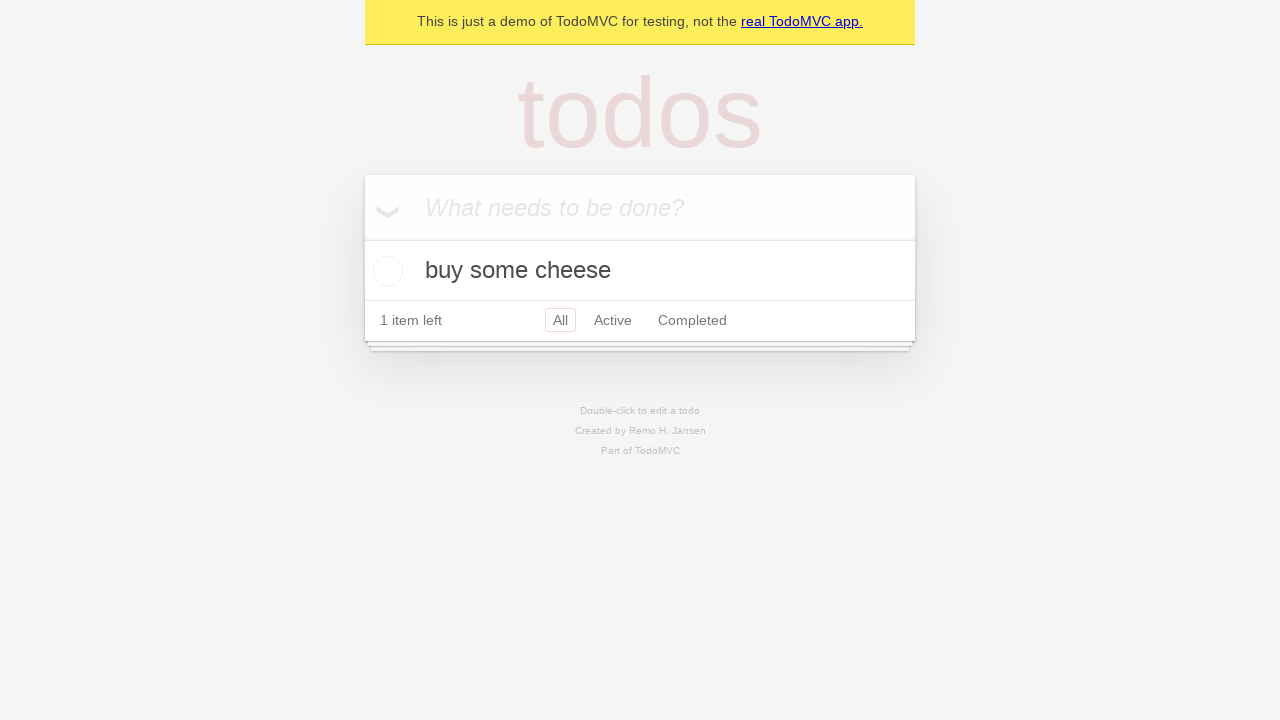

Main section became visible after adding todo item
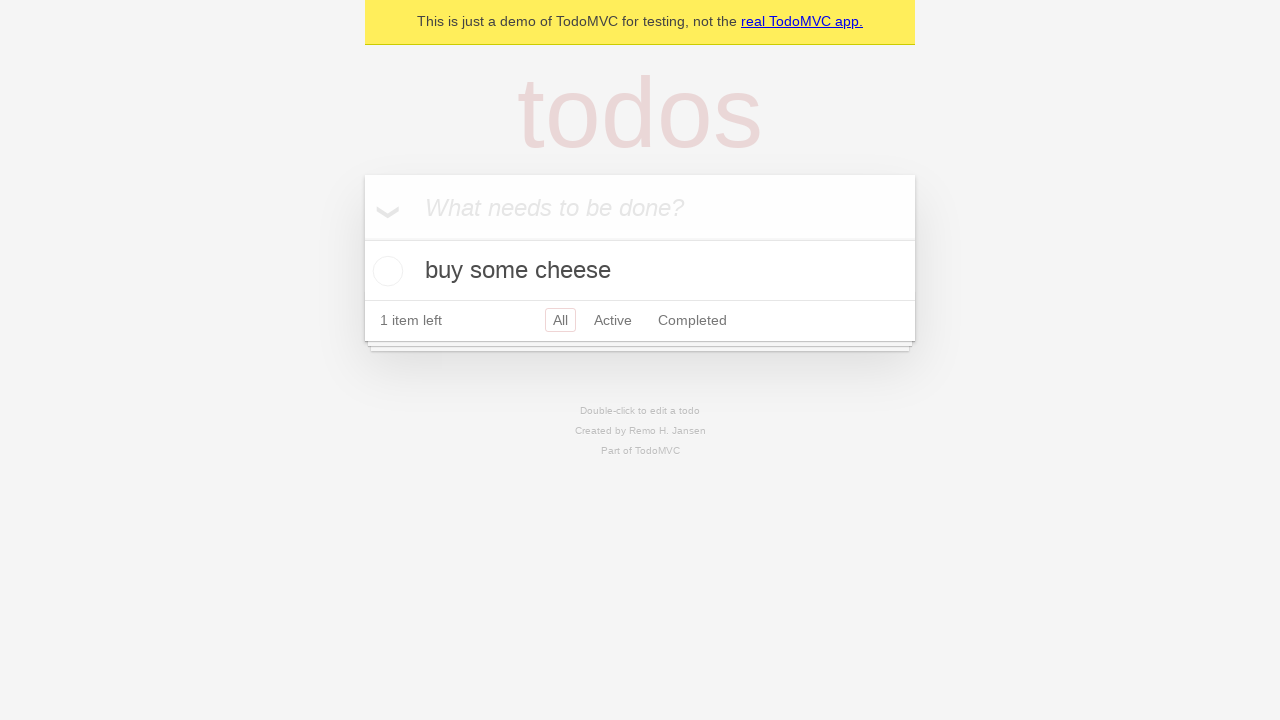

Footer section became visible after adding todo item
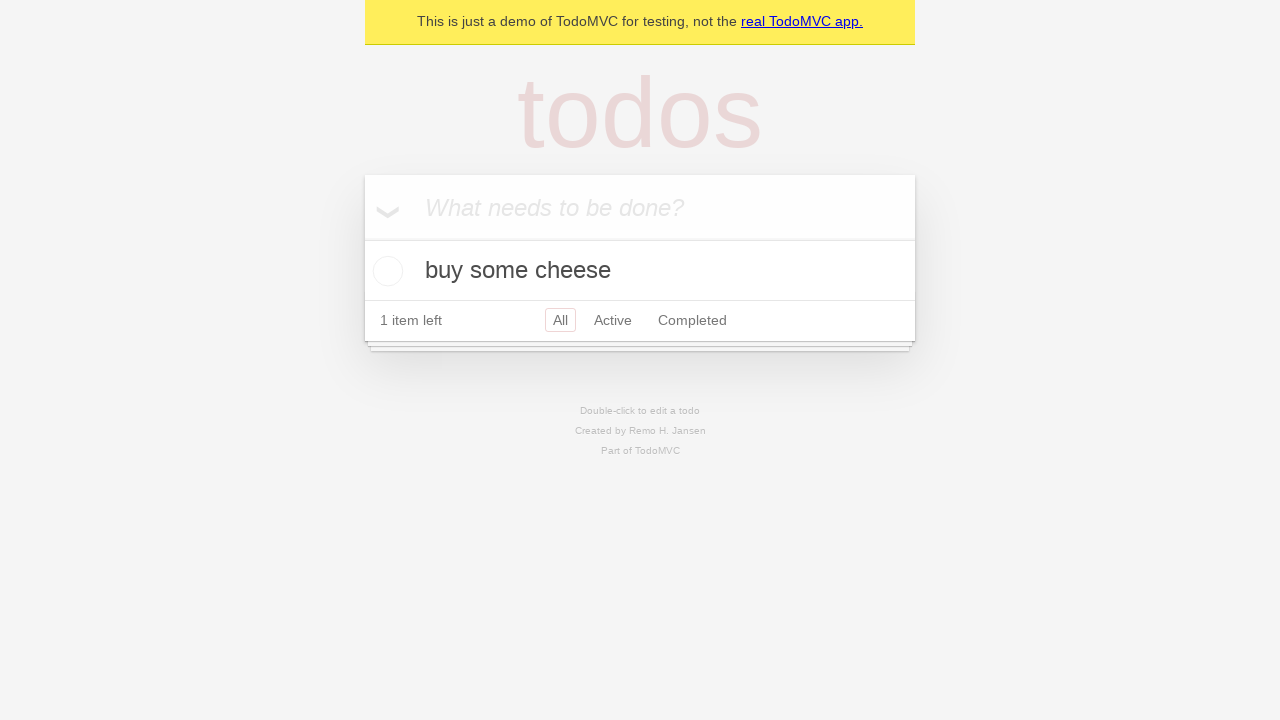

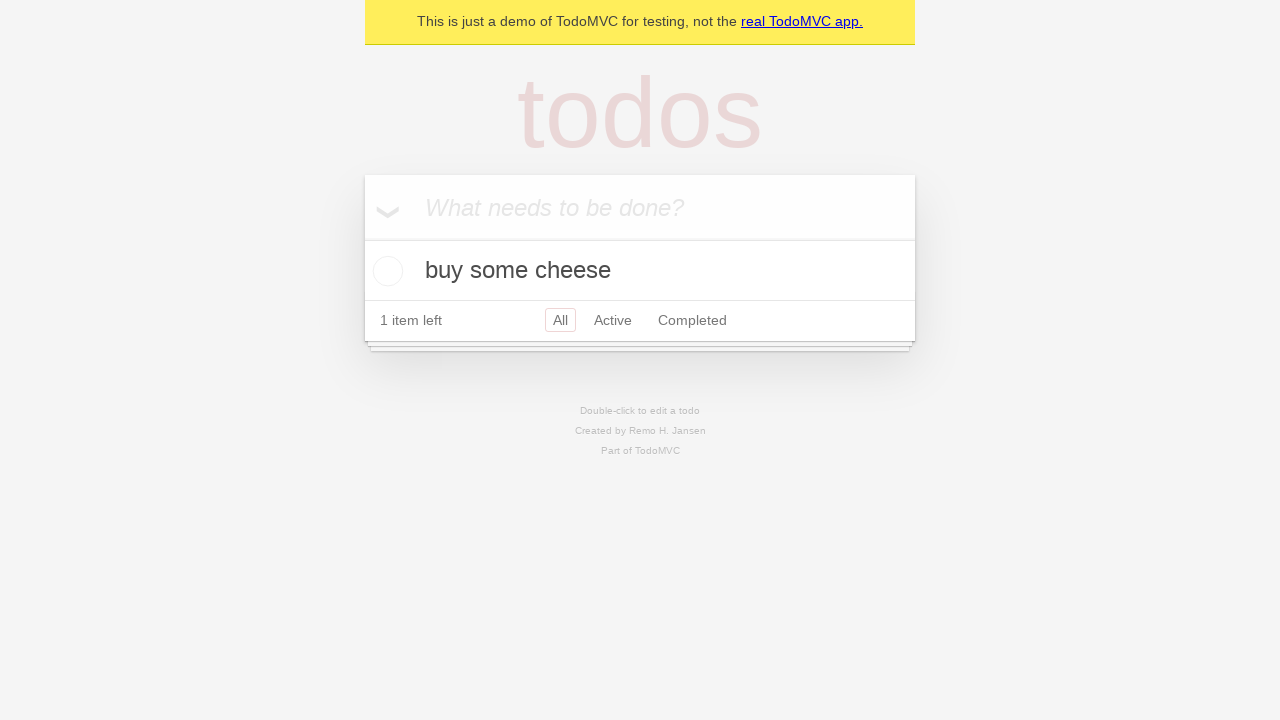